Tests passenger selection dropdown on a flight booking practice page by incrementing adult count 6 times, child count 2 times, and verifying the final passenger text displays "7 Adult, 2 Child".

Starting URL: https://www.rahulshettyacademy.com/dropdownsPractise/

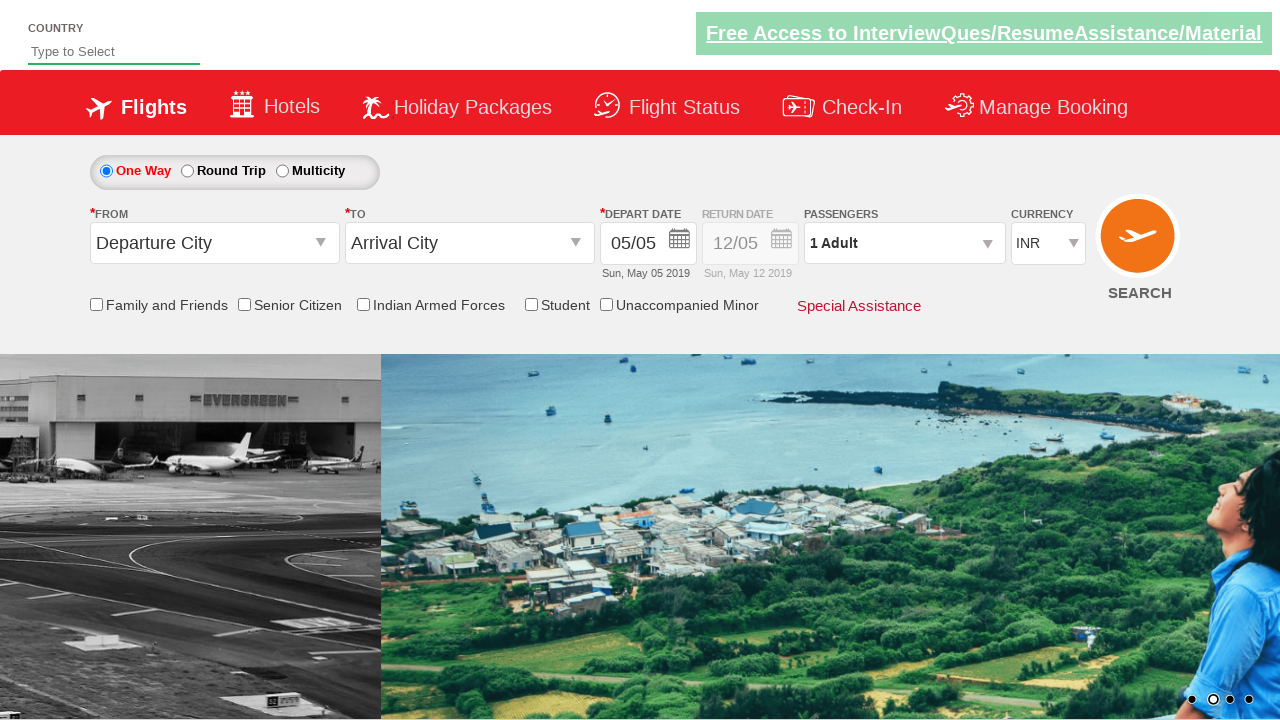

Clicked on passenger info dropdown to open it at (904, 243) on #divpaxinfo
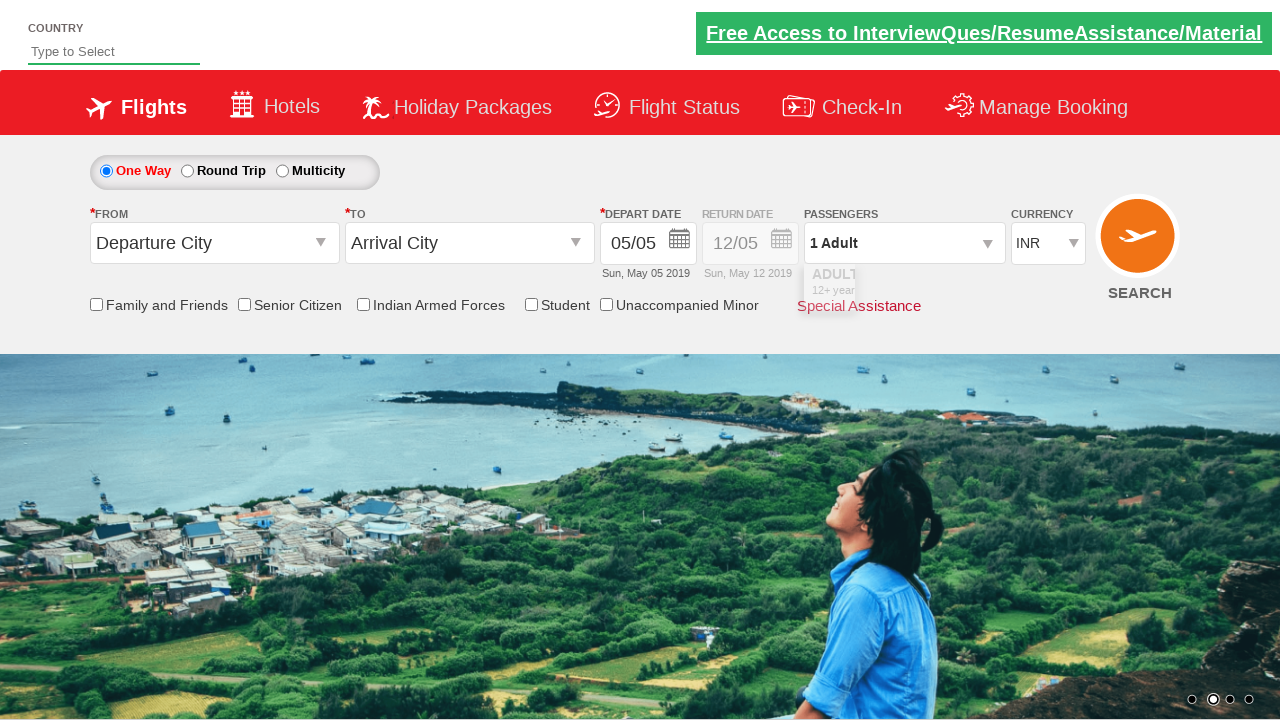

Incremented adult count (iteration 1/6) at (982, 288) on #hrefIncAdt
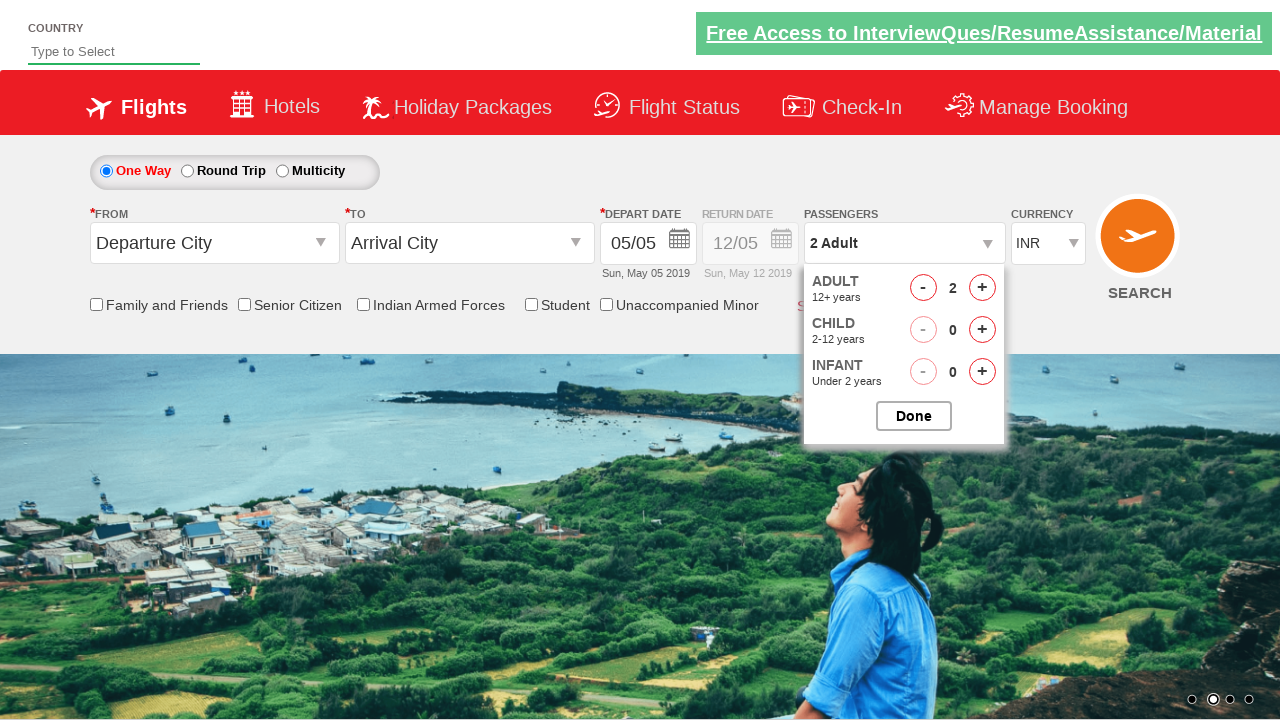

Incremented adult count (iteration 2/6) at (982, 288) on #hrefIncAdt
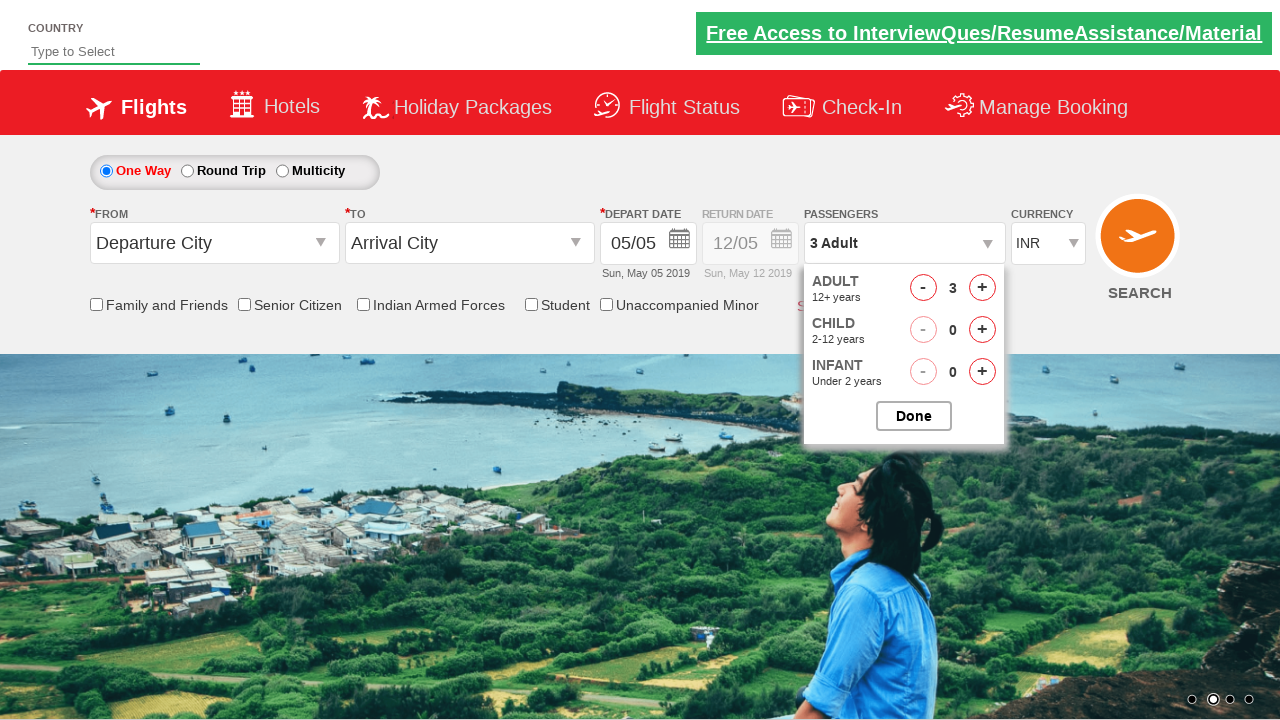

Incremented adult count (iteration 3/6) at (982, 288) on #hrefIncAdt
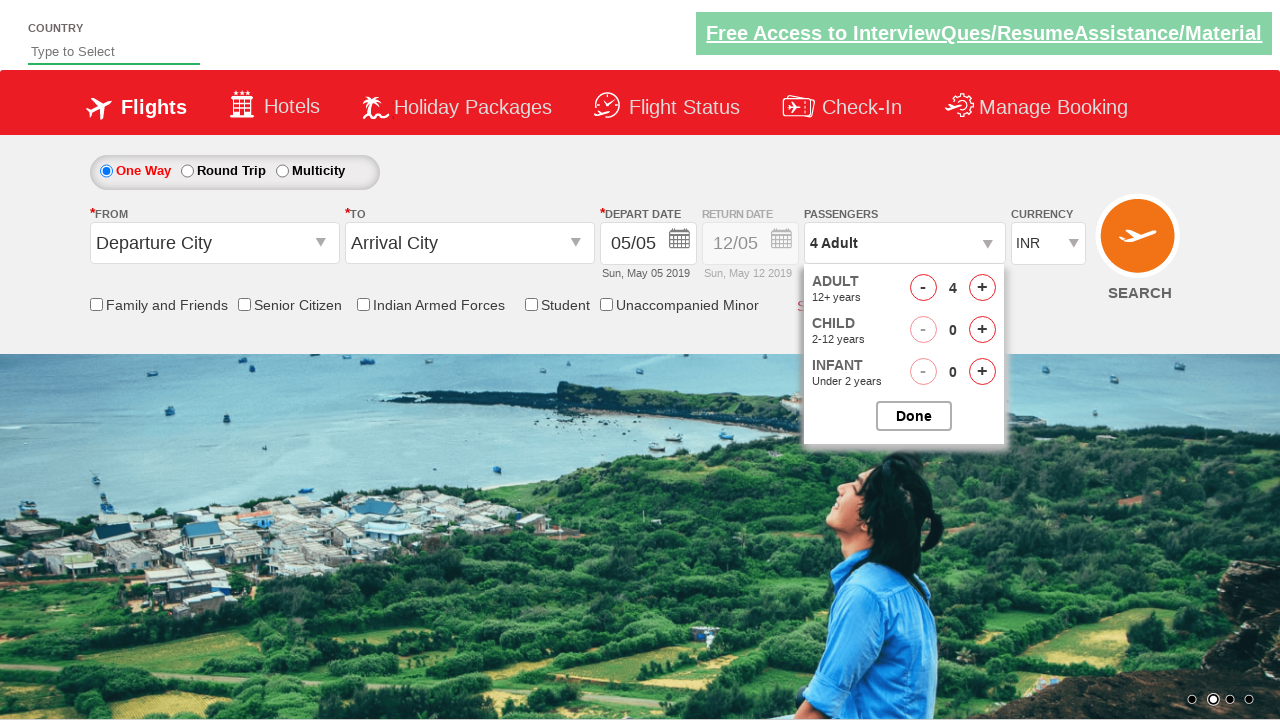

Incremented adult count (iteration 4/6) at (982, 288) on #hrefIncAdt
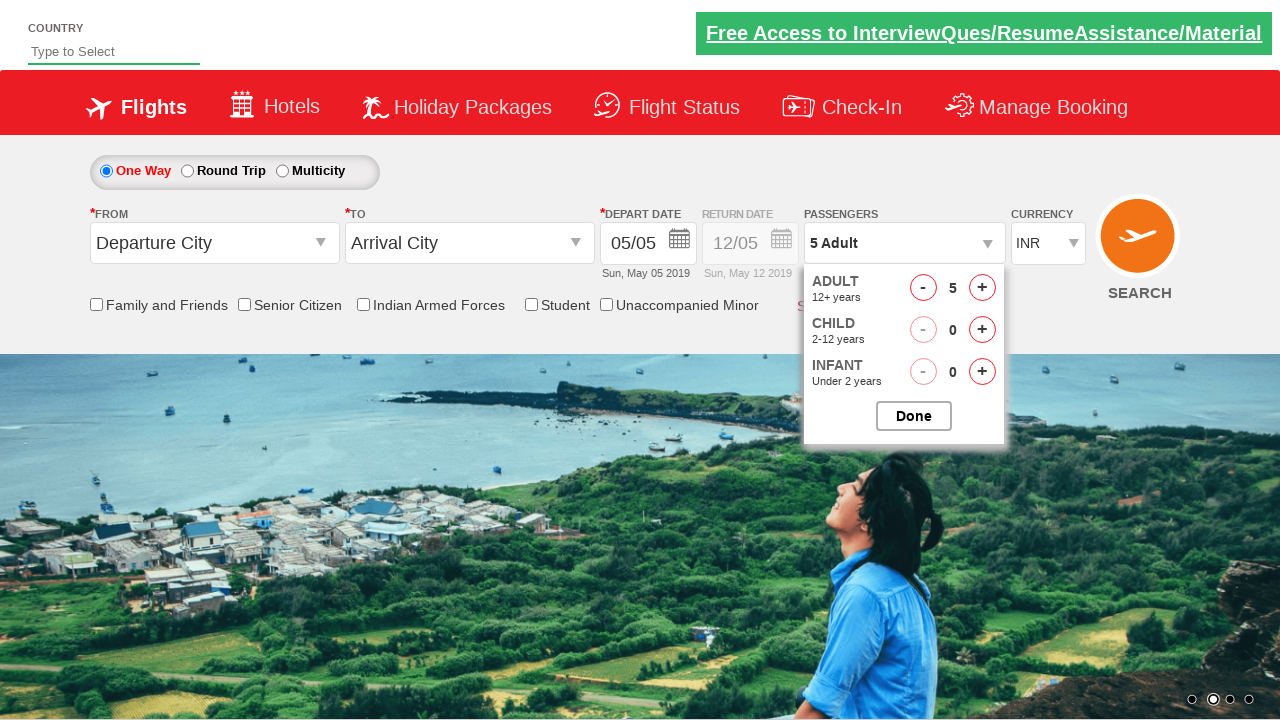

Incremented adult count (iteration 5/6) at (982, 288) on #hrefIncAdt
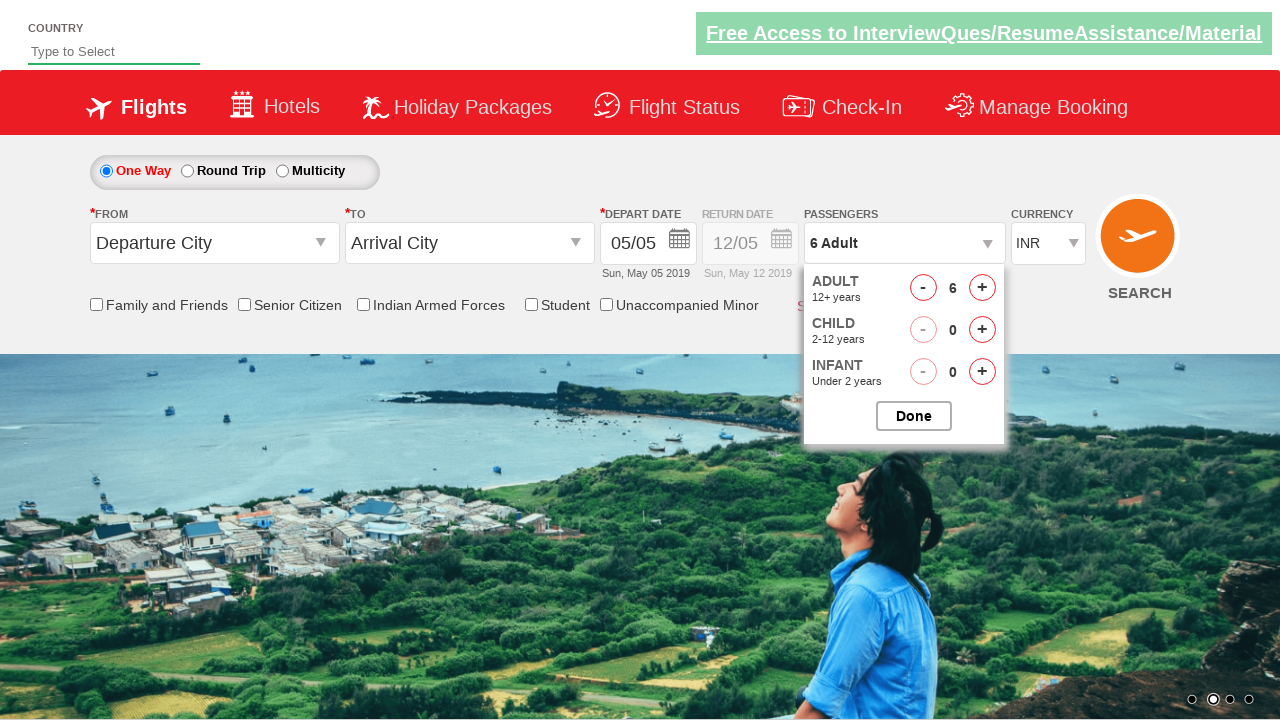

Incremented adult count (iteration 6/6) at (982, 288) on #hrefIncAdt
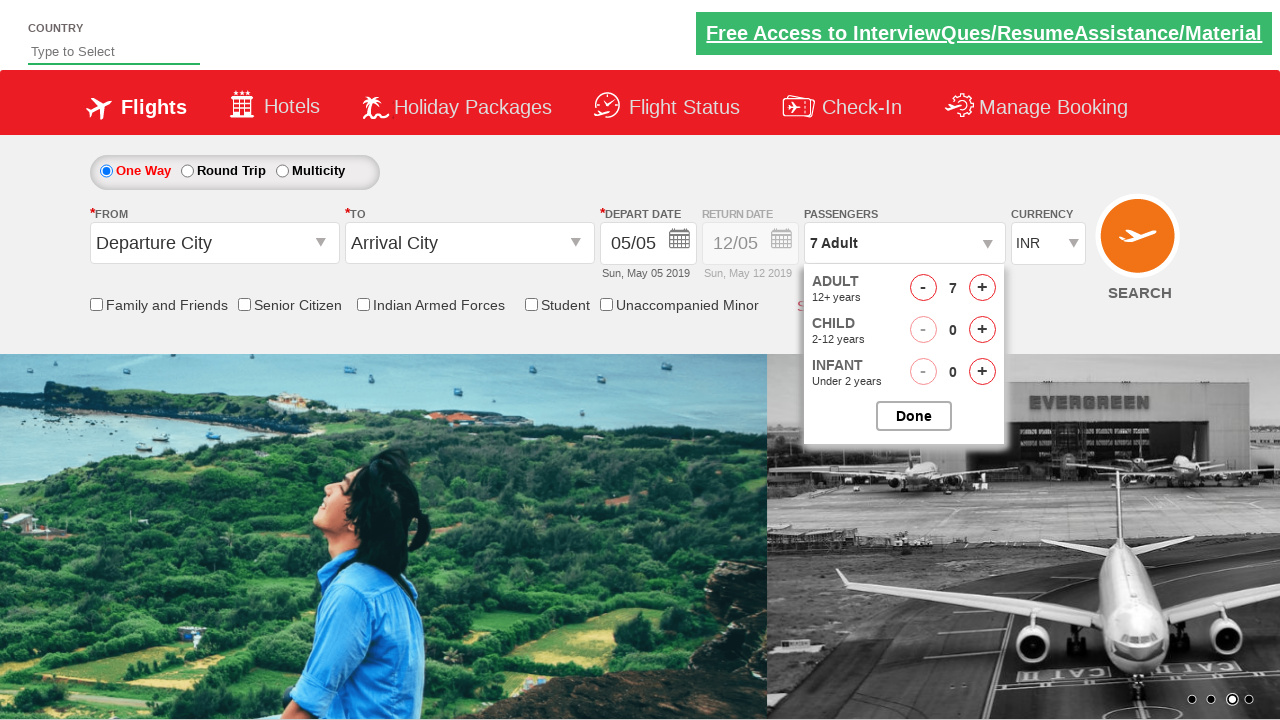

Incremented child count (iteration 1/2) at (982, 330) on #hrefIncChd
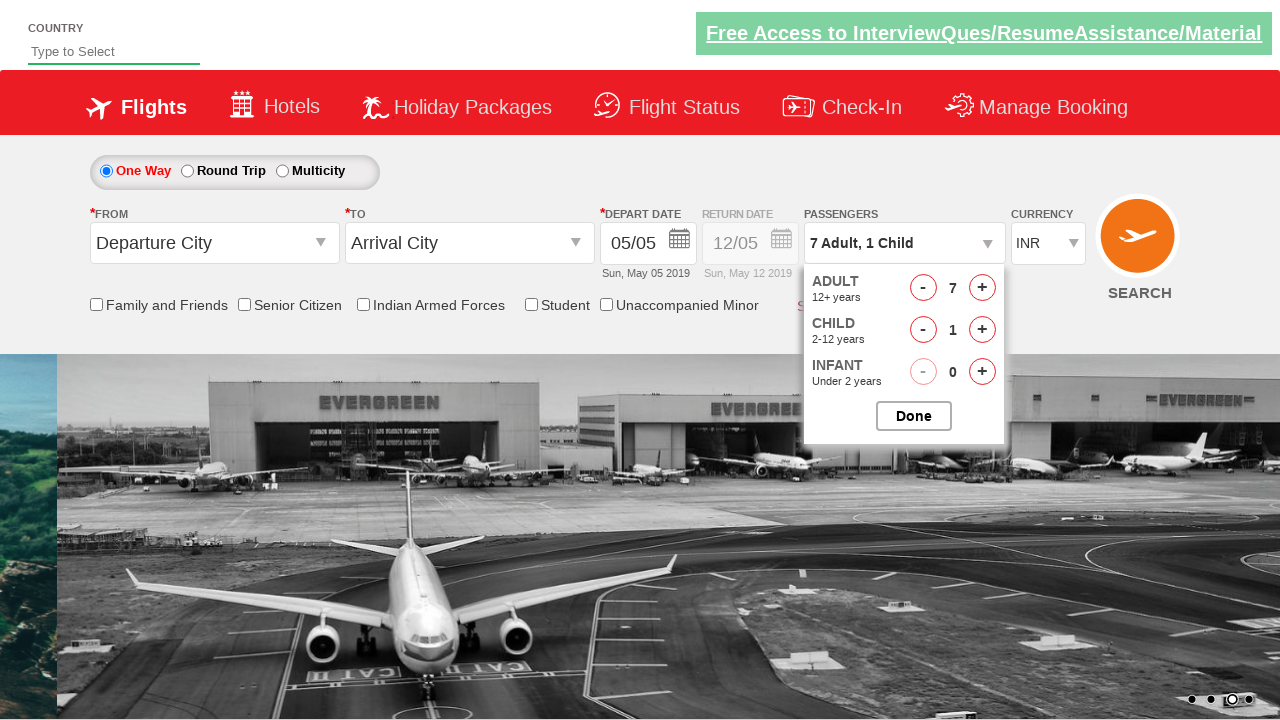

Incremented child count (iteration 2/2) at (982, 330) on #hrefIncChd
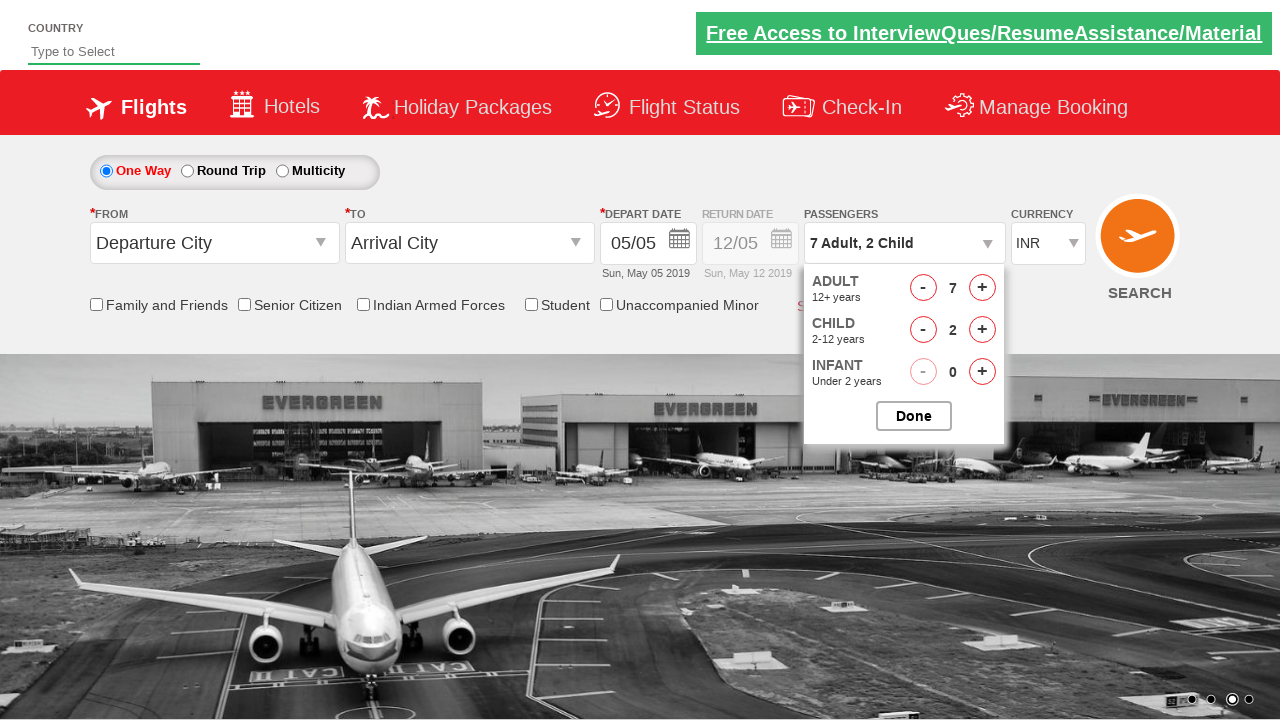

Waited for UI to update after passenger count changes
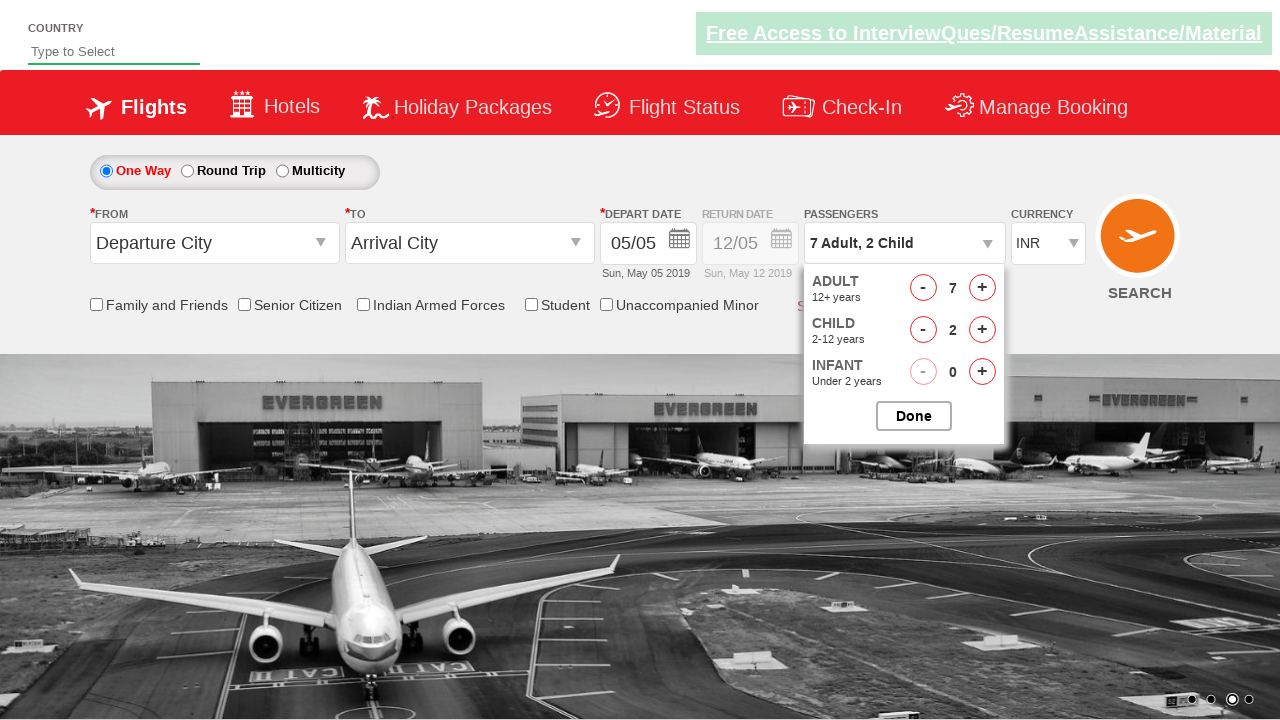

Verified Done button is visible
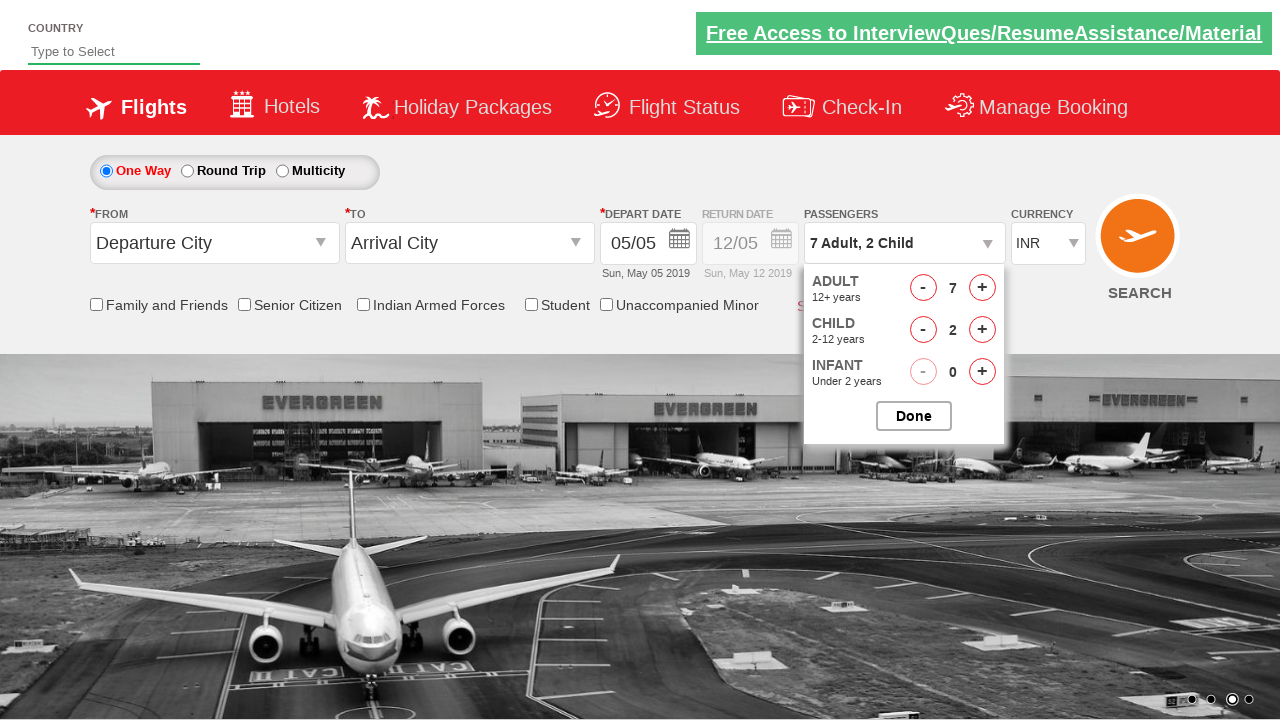

Verified Done button is enabled
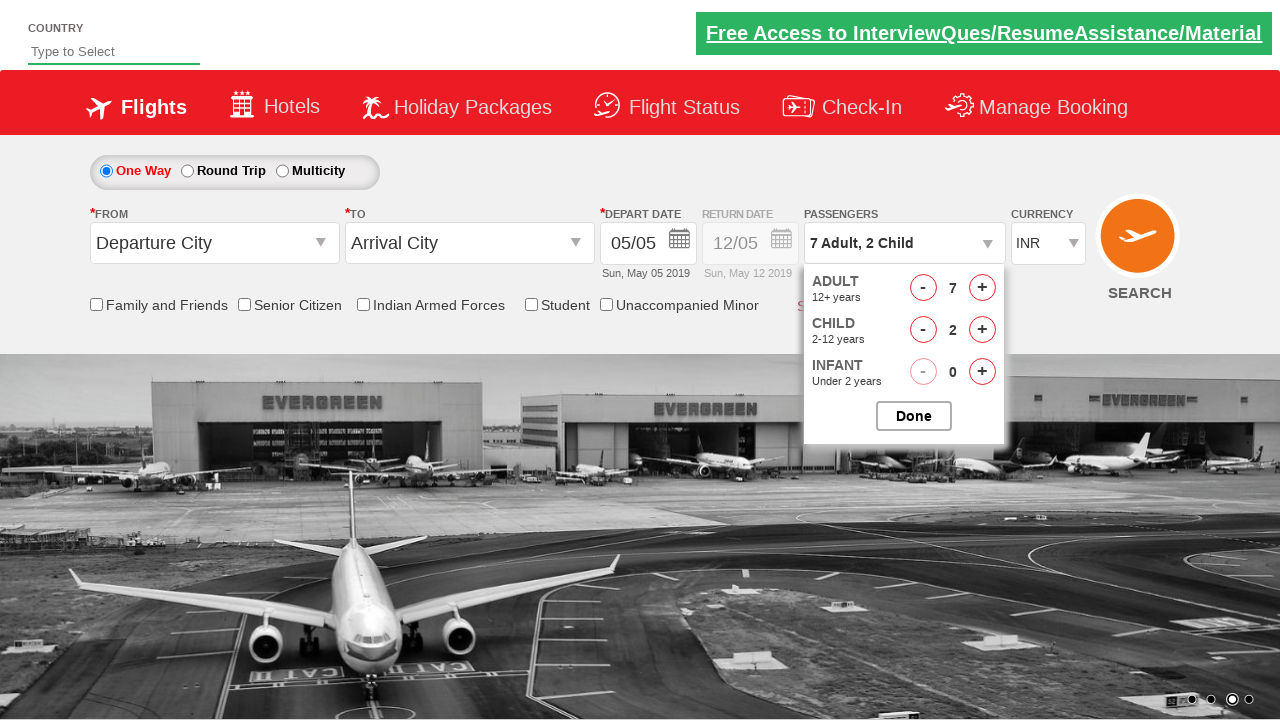

Verified passenger text displays '7 Adult, 2 Child'
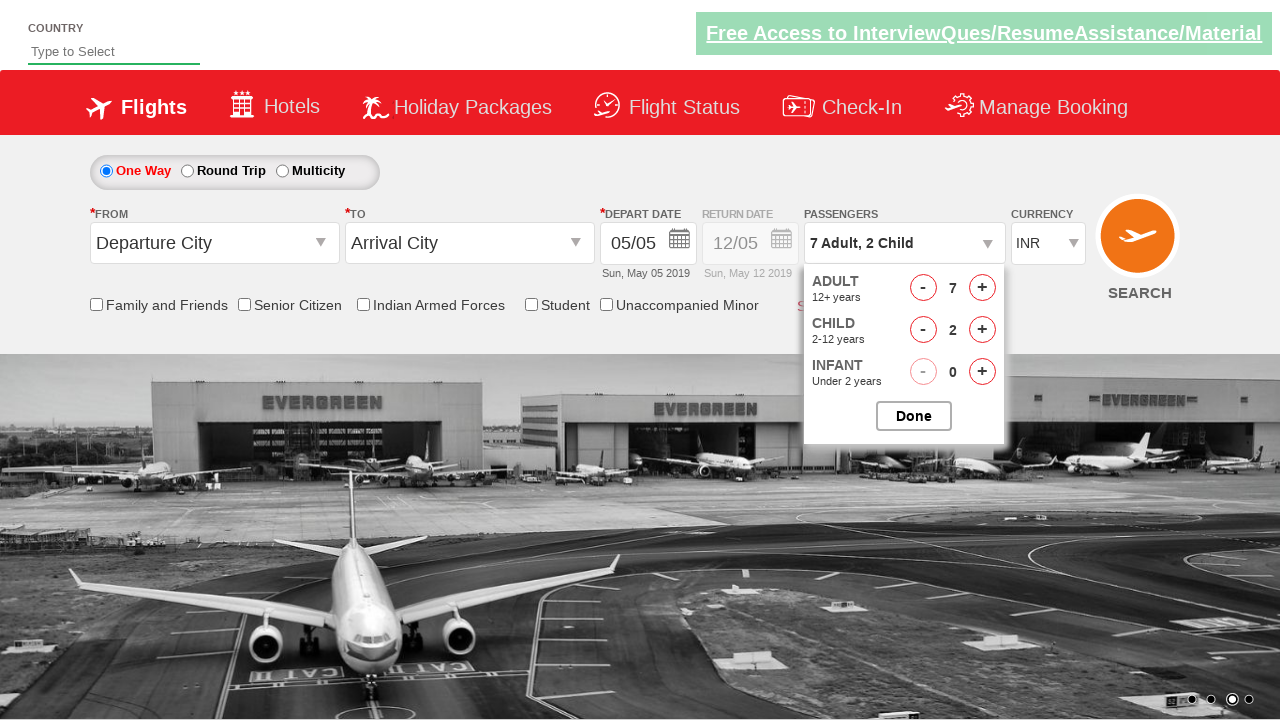

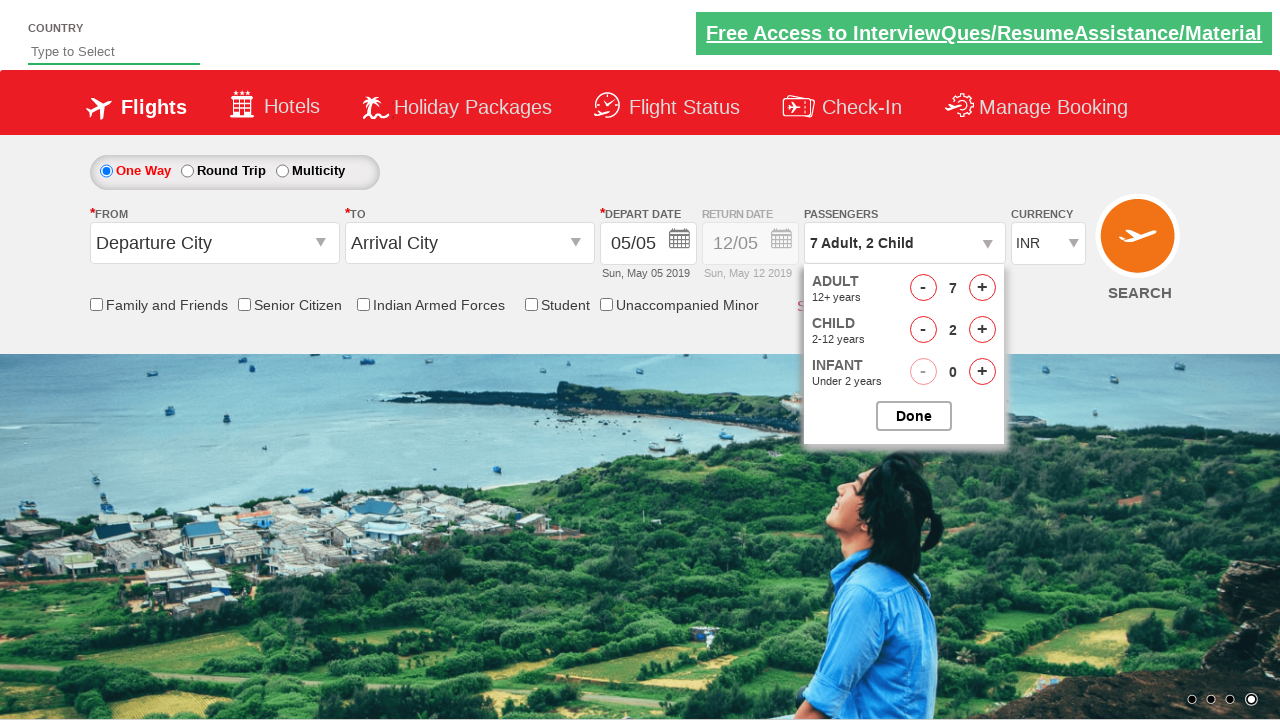